Tests checkbox interactions on a practice Angular form by clicking on the ice cream preference checkbox and the employed radio button

Starting URL: https://rahulshettyacademy.com/angularpractice/

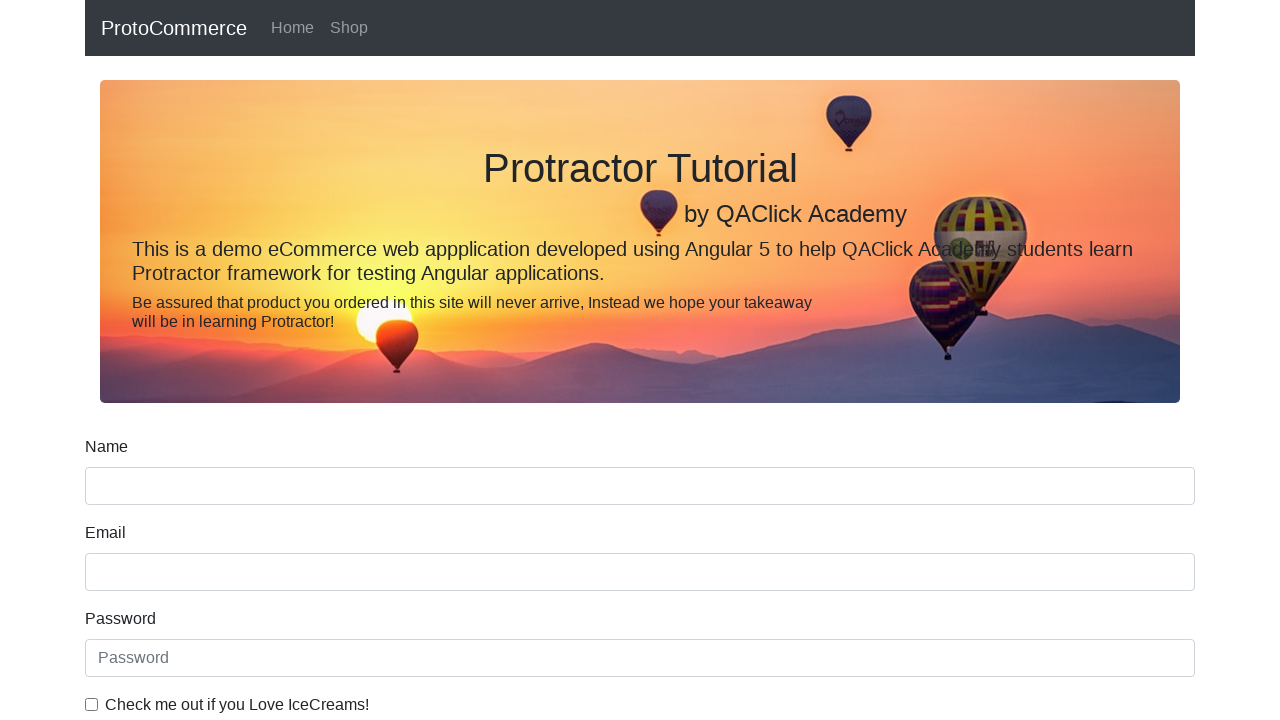

Clicked ice cream preference checkbox at (92, 704) on internal:label="Check me out if you Love IceCreams!"i
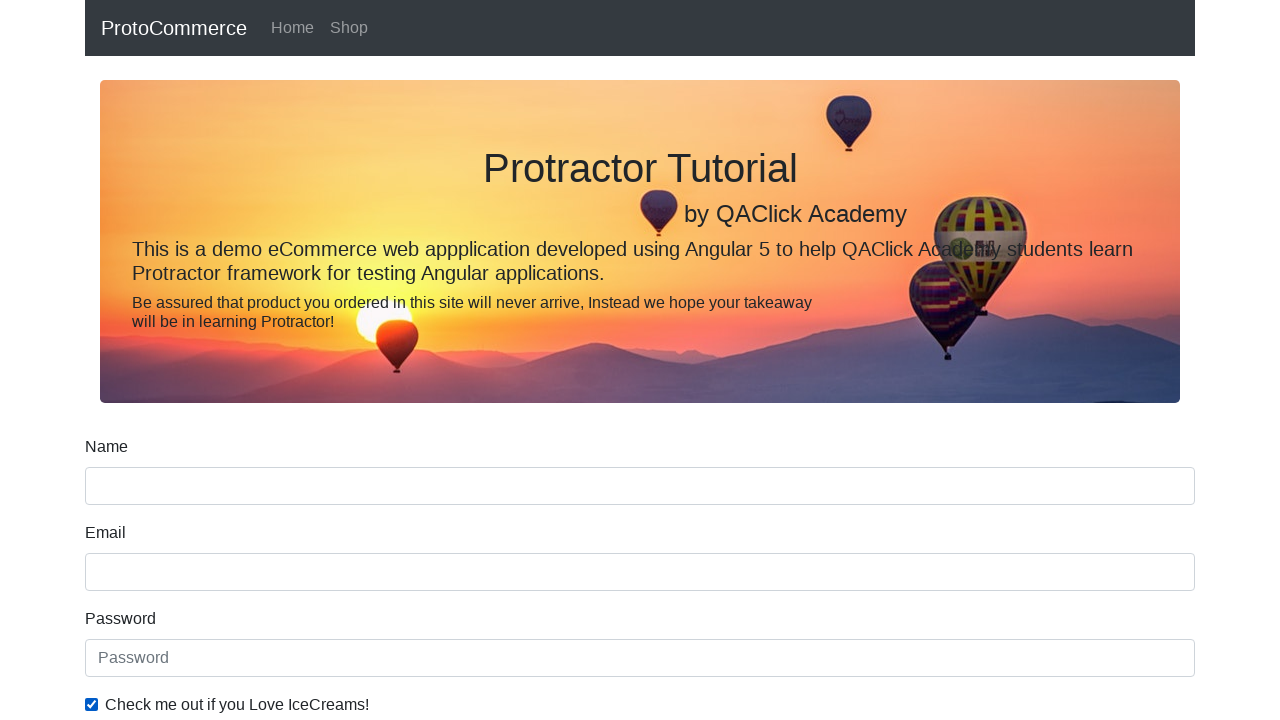

Clicked Employed radio button at (326, 360) on internal:label="Employed"i
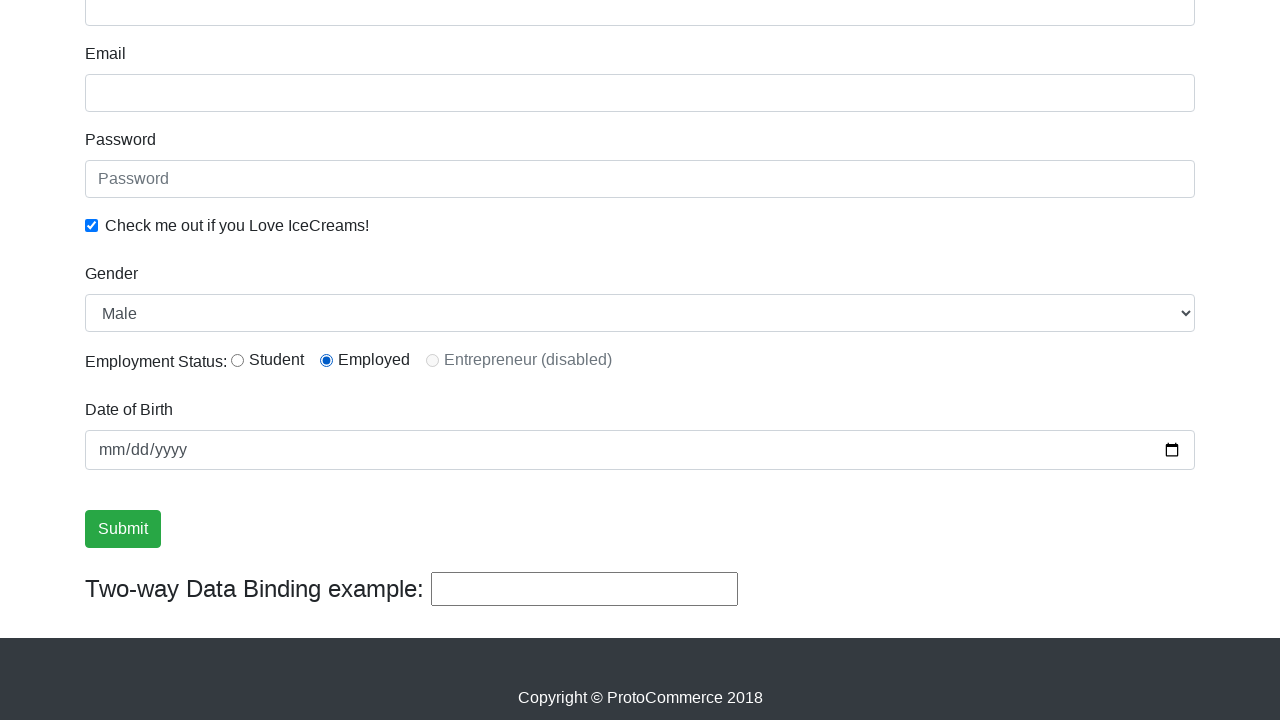

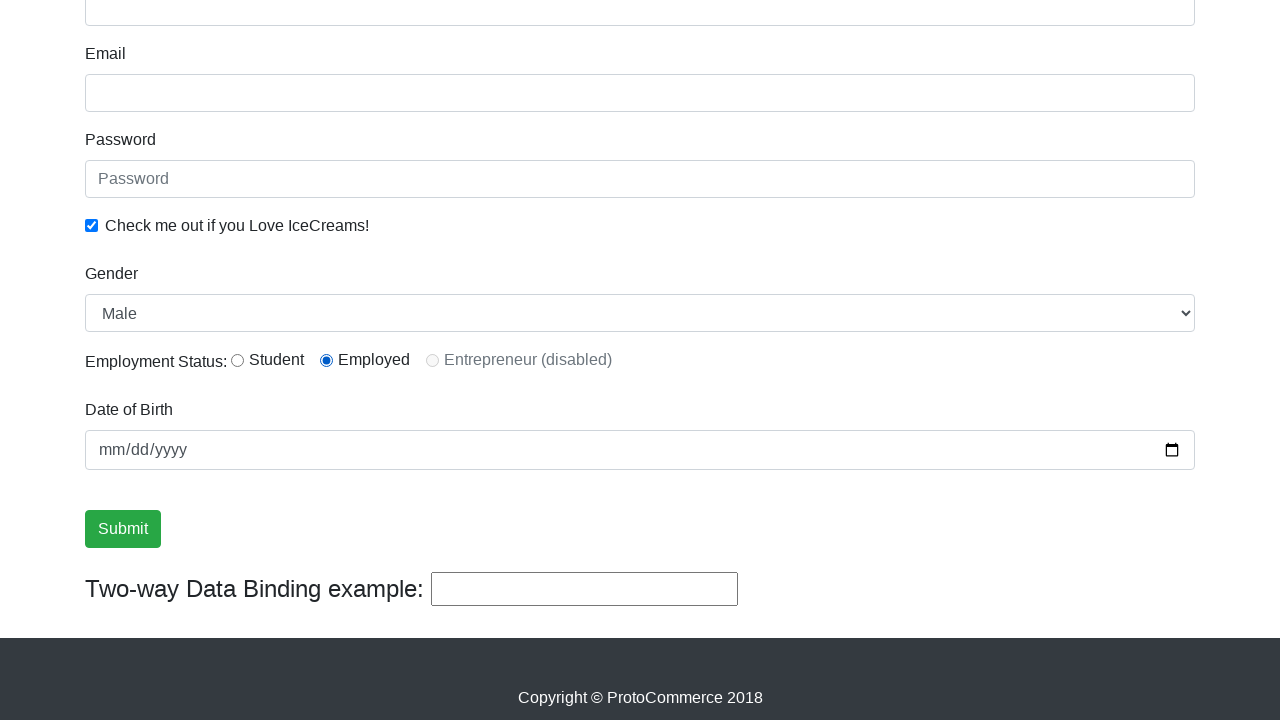